Tests the W3Schools search functionality by entering "html" in the search box and clicking the search button

Starting URL: https://www.w3schools.com/

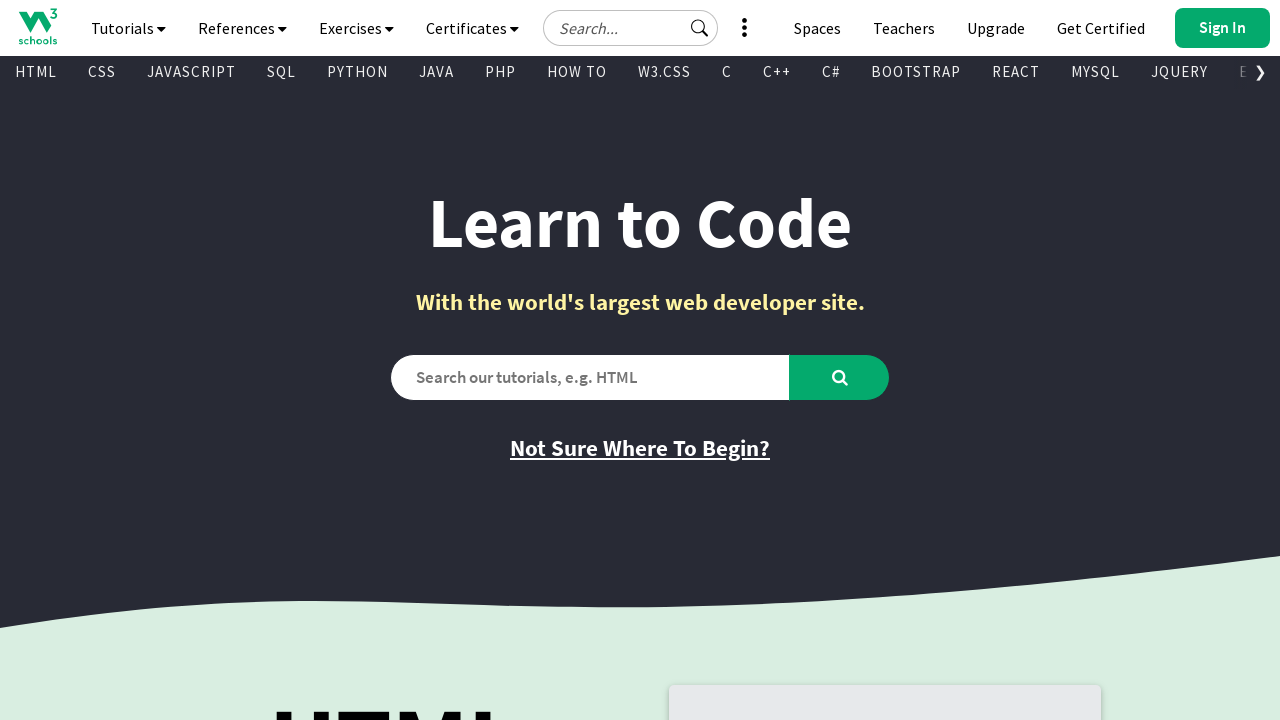

Filled search box with 'html' on #search2
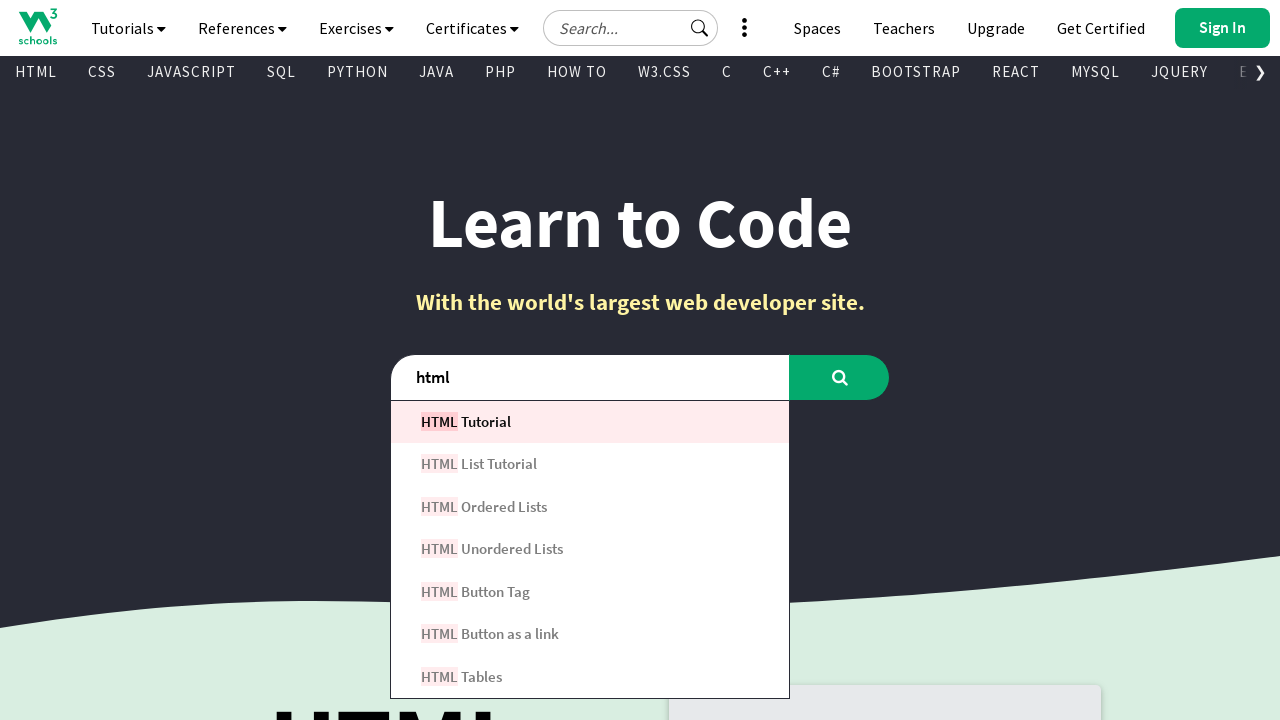

Clicked the search button at (840, 377) on #learntocode_searchbtn
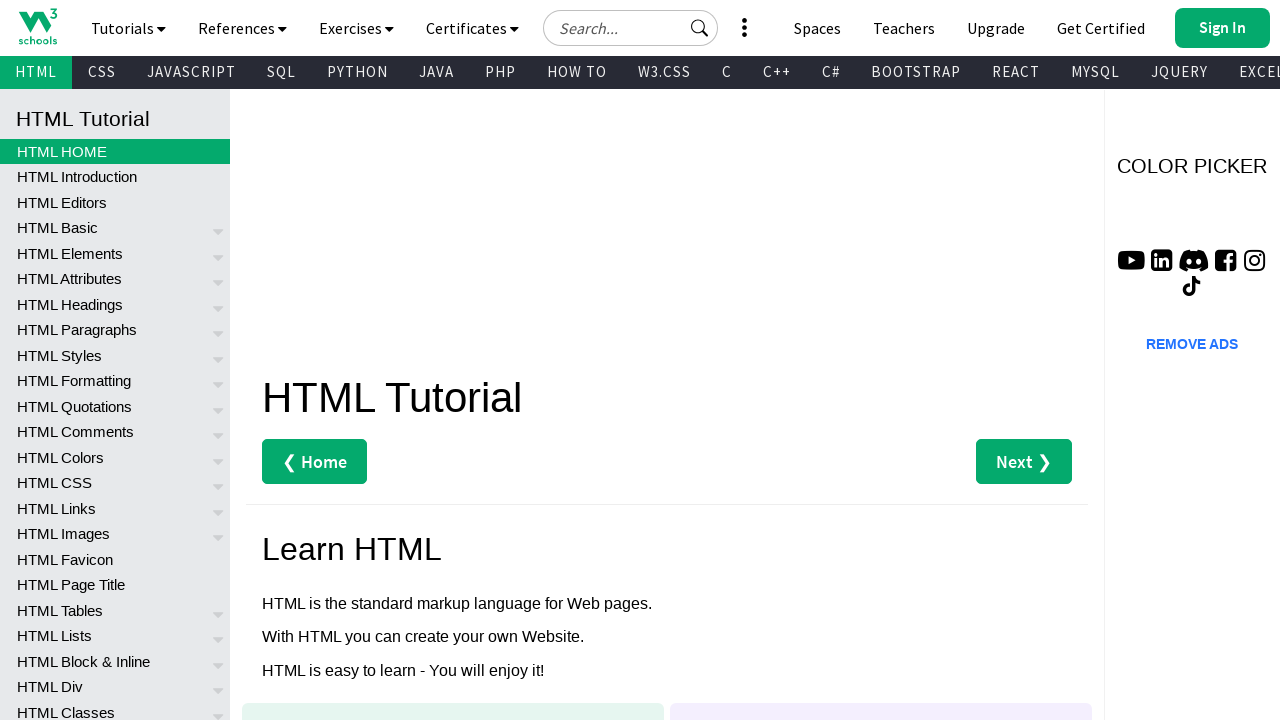

Search results loaded (networkidle state reached)
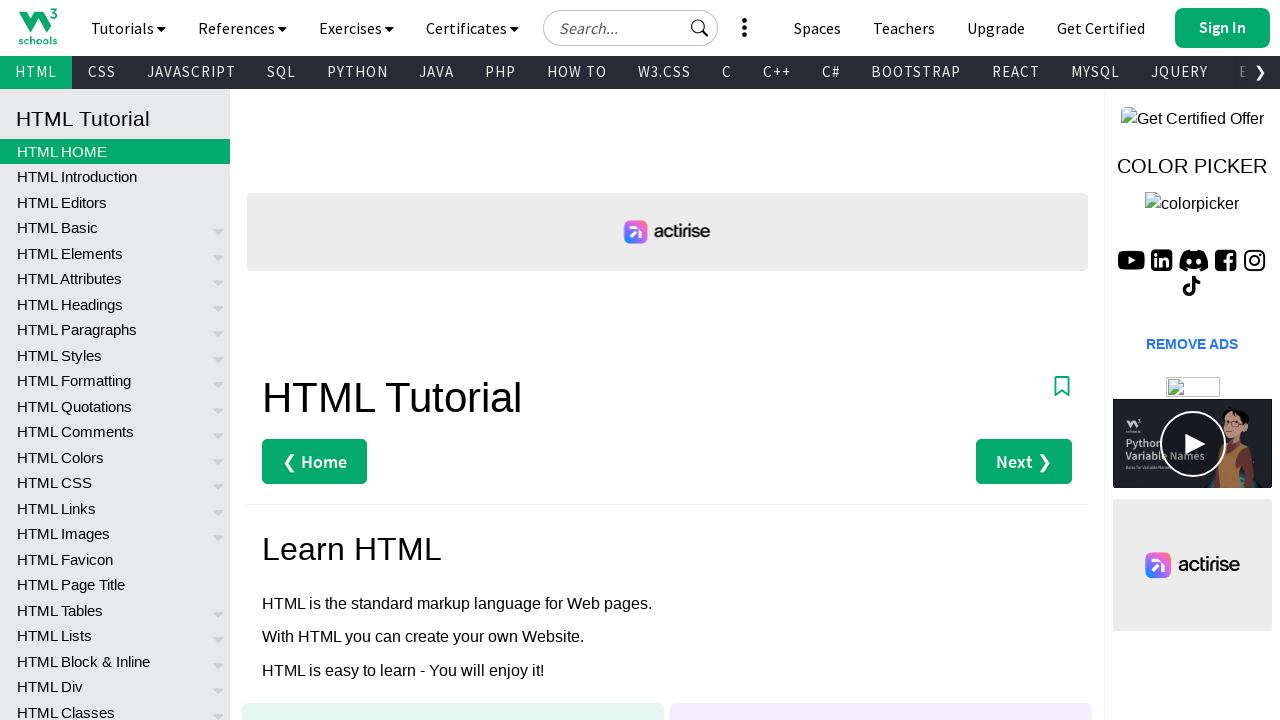

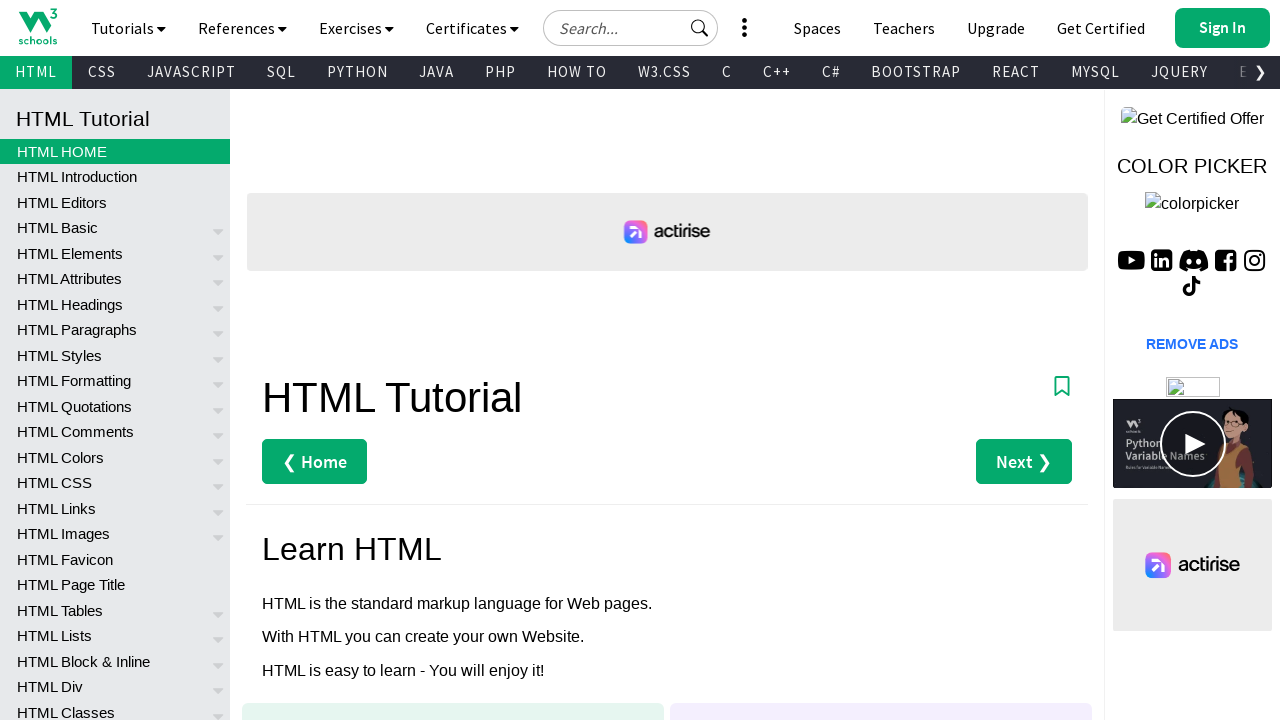